Tests web table functionality including column sorting, pagination navigation, and search filtering on a vegetable offers page. Clicks column header to sort, navigates through pagination to find an item, then uses search field to filter results.

Starting URL: https://rahulshettyacademy.com/greenkart/#/offers

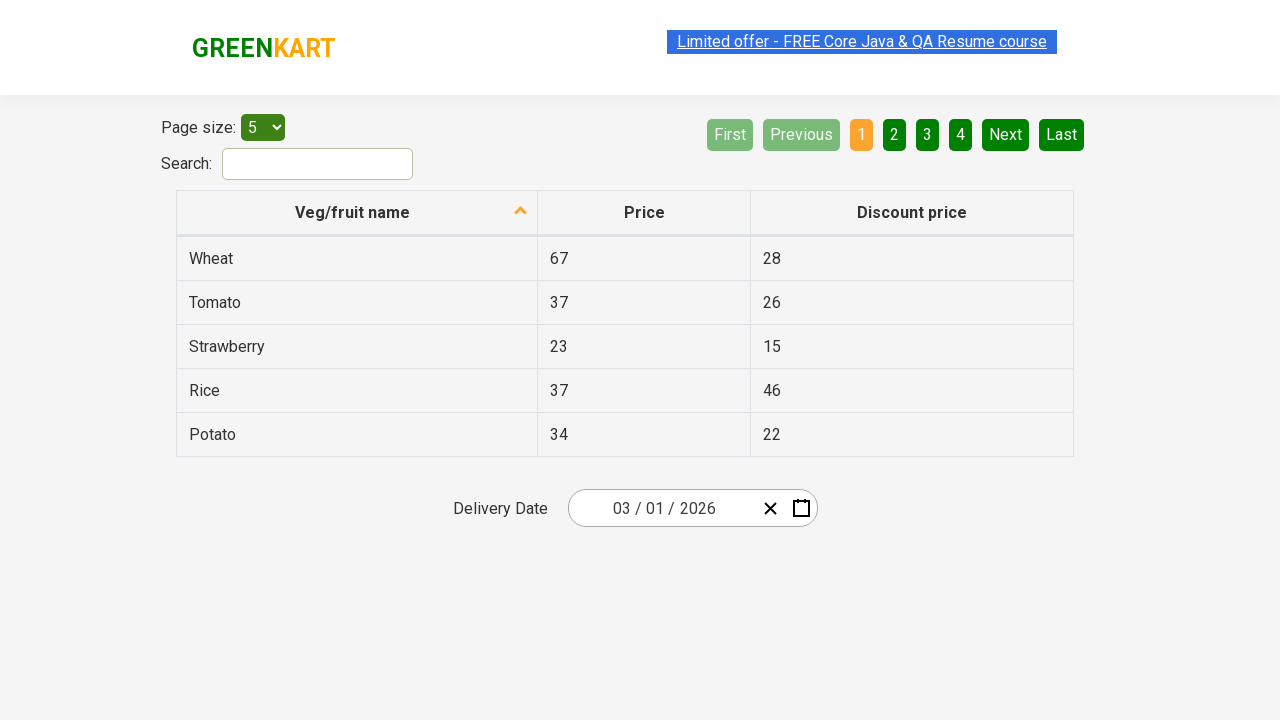

Clicked first column header to sort table at (357, 213) on xpath=//tr/th[1]
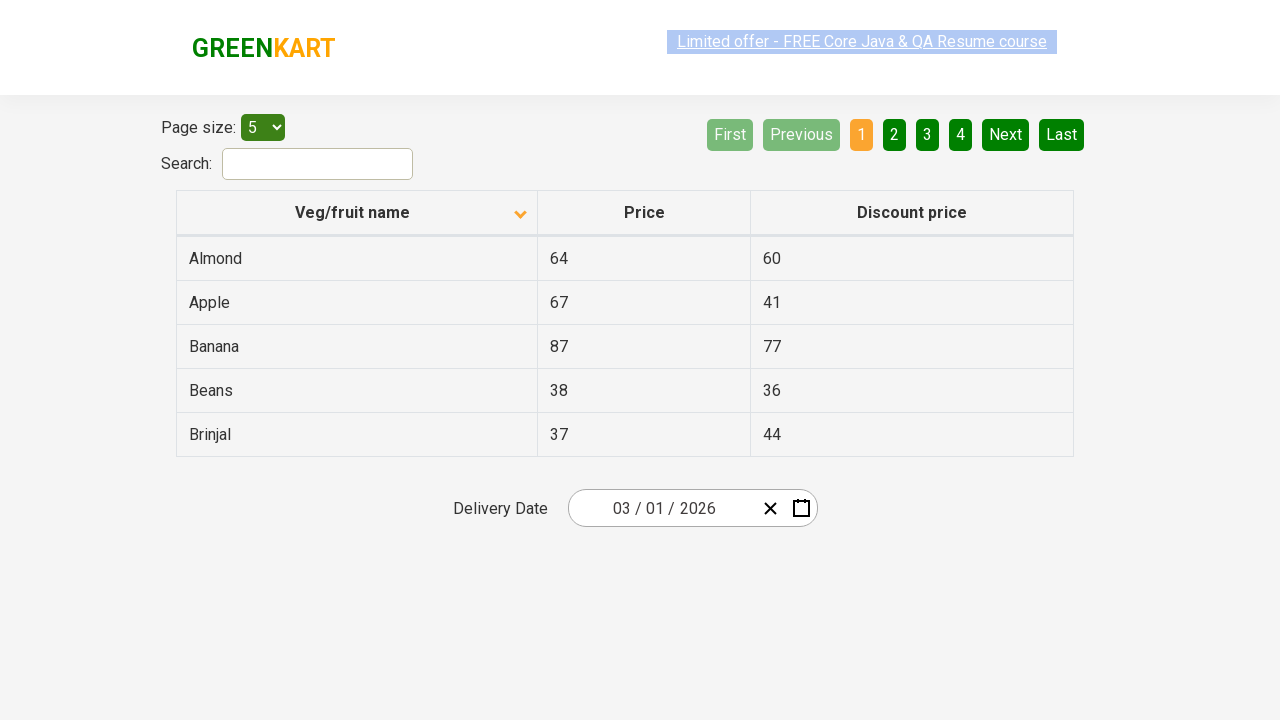

Table rows loaded
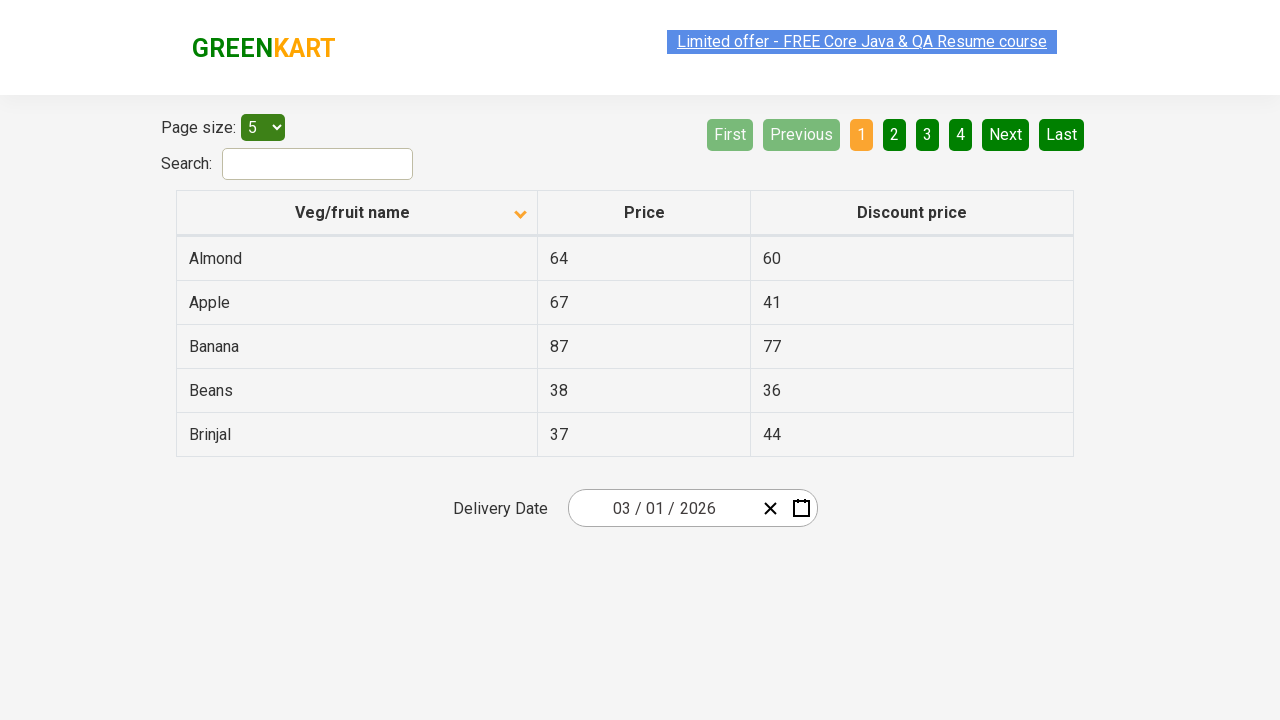

Checked current page for 'Rice' in first column
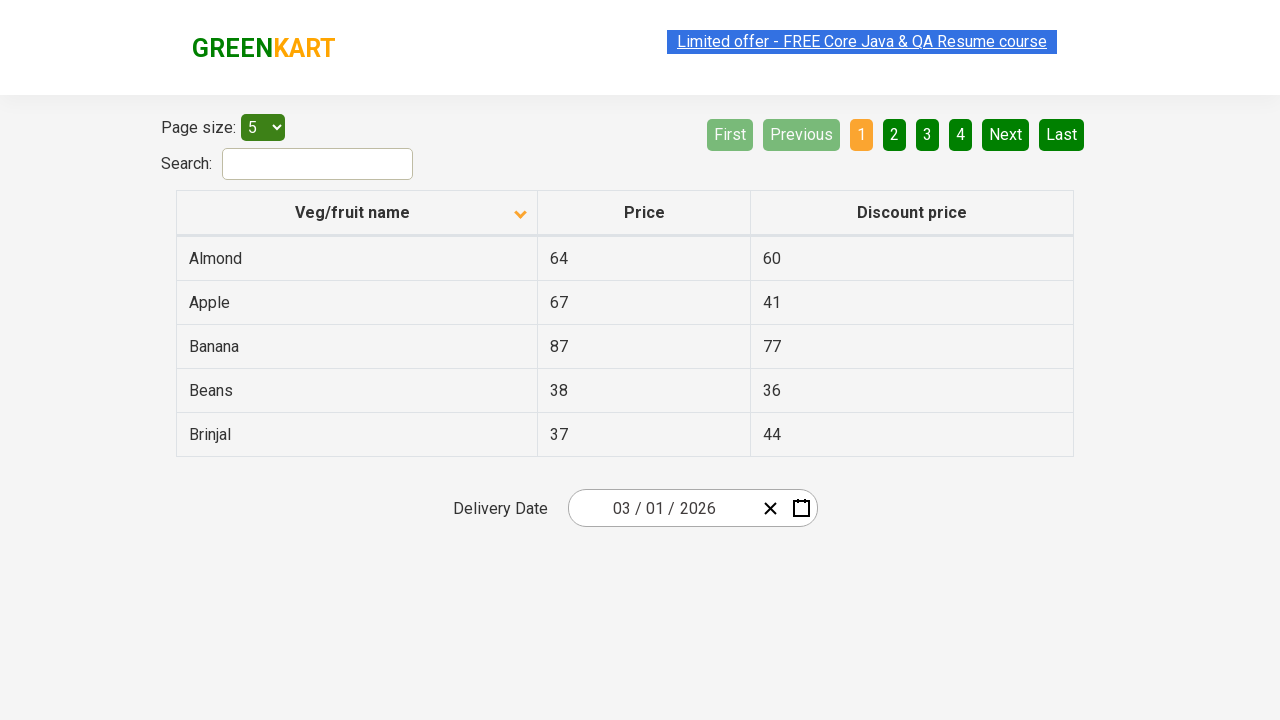

Clicked Next button to navigate to next page at (1006, 134) on [aria-label='Next']
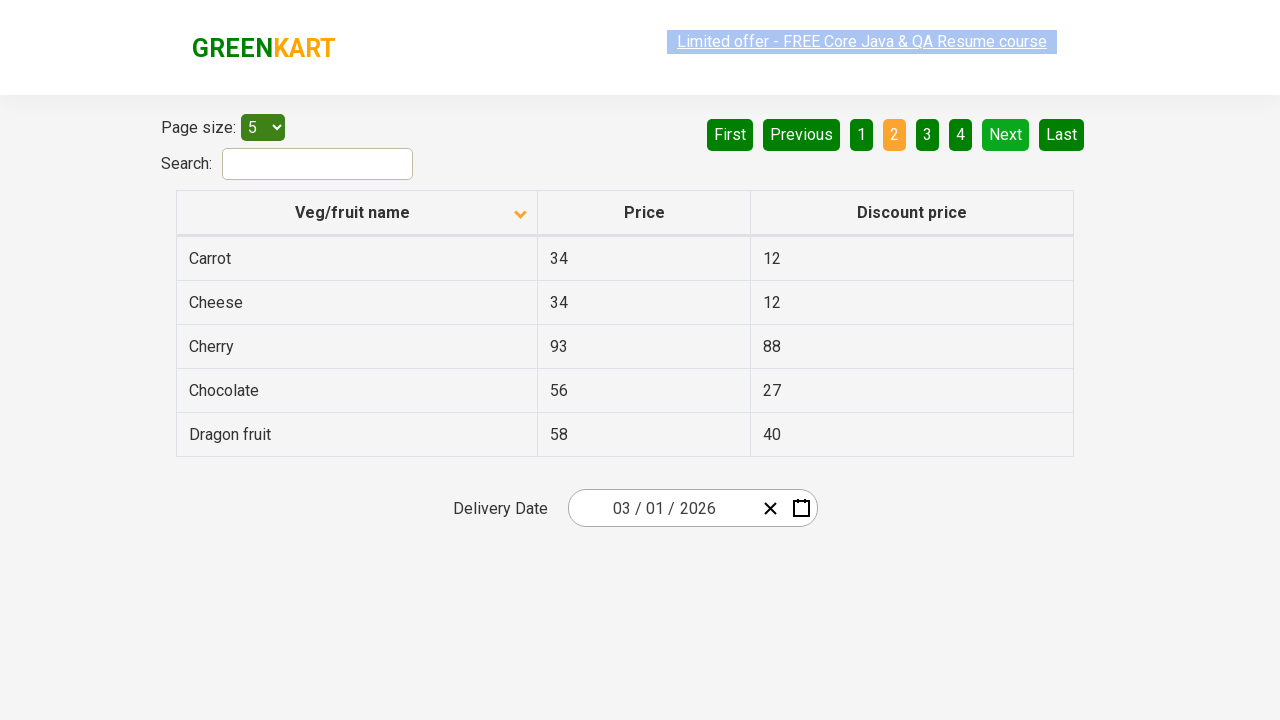

Waited for page to update after pagination
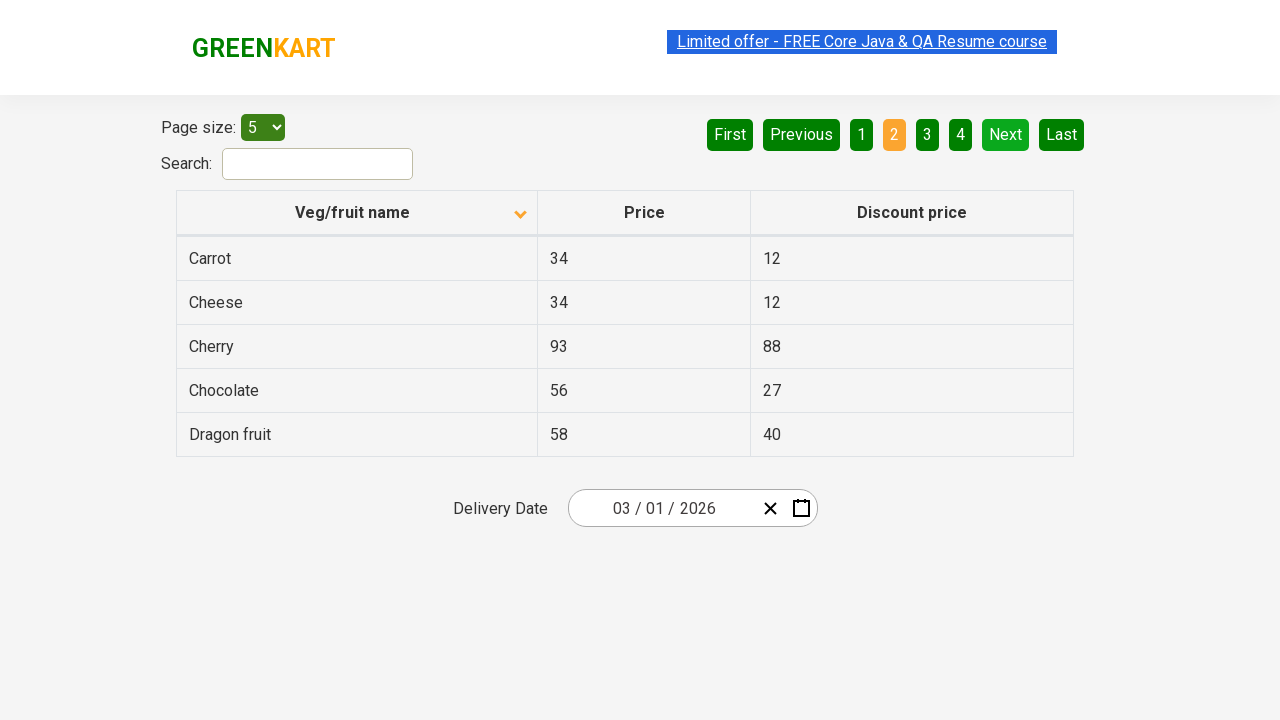

Checked current page for 'Rice' in first column
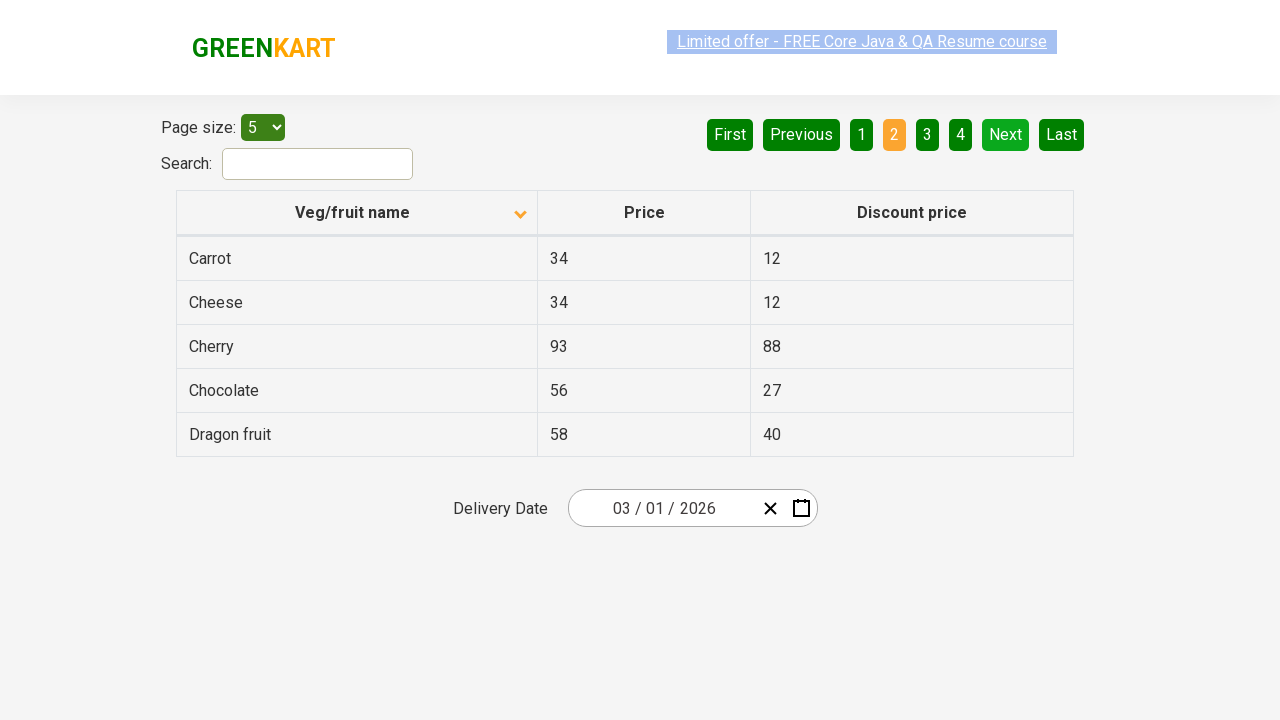

Clicked Next button to navigate to next page at (1006, 134) on [aria-label='Next']
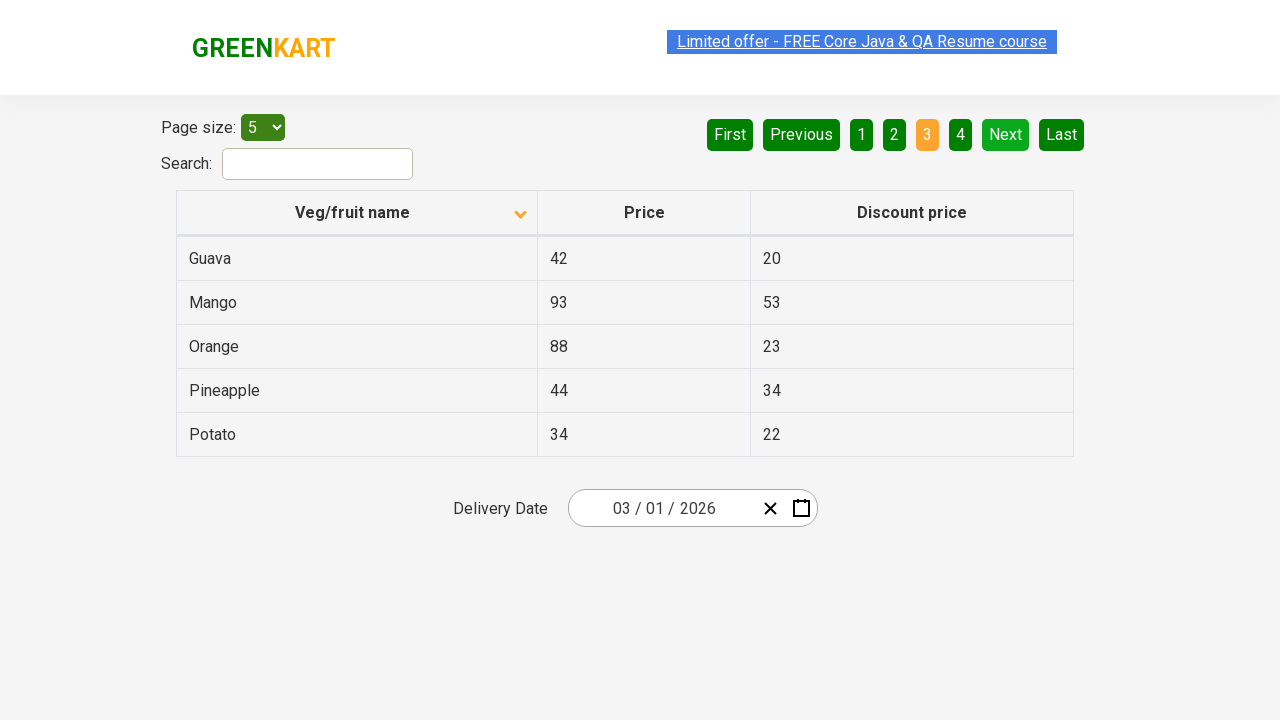

Waited for page to update after pagination
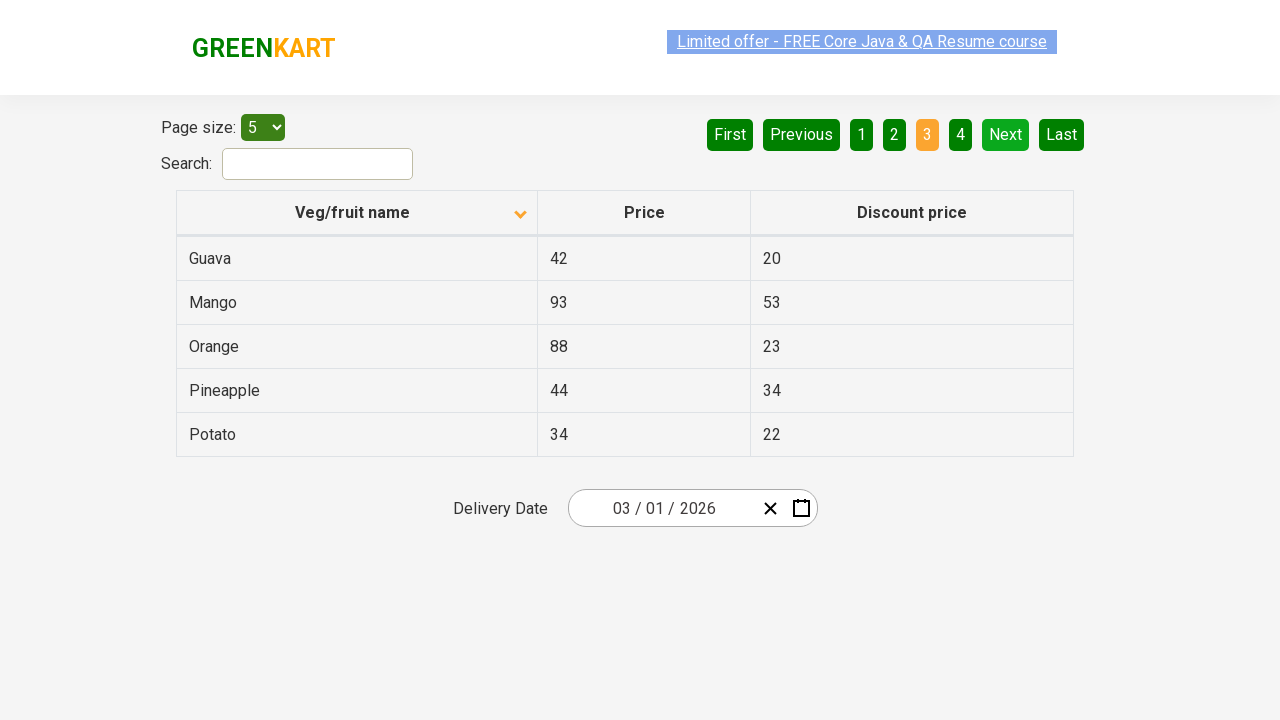

Checked current page for 'Rice' in first column
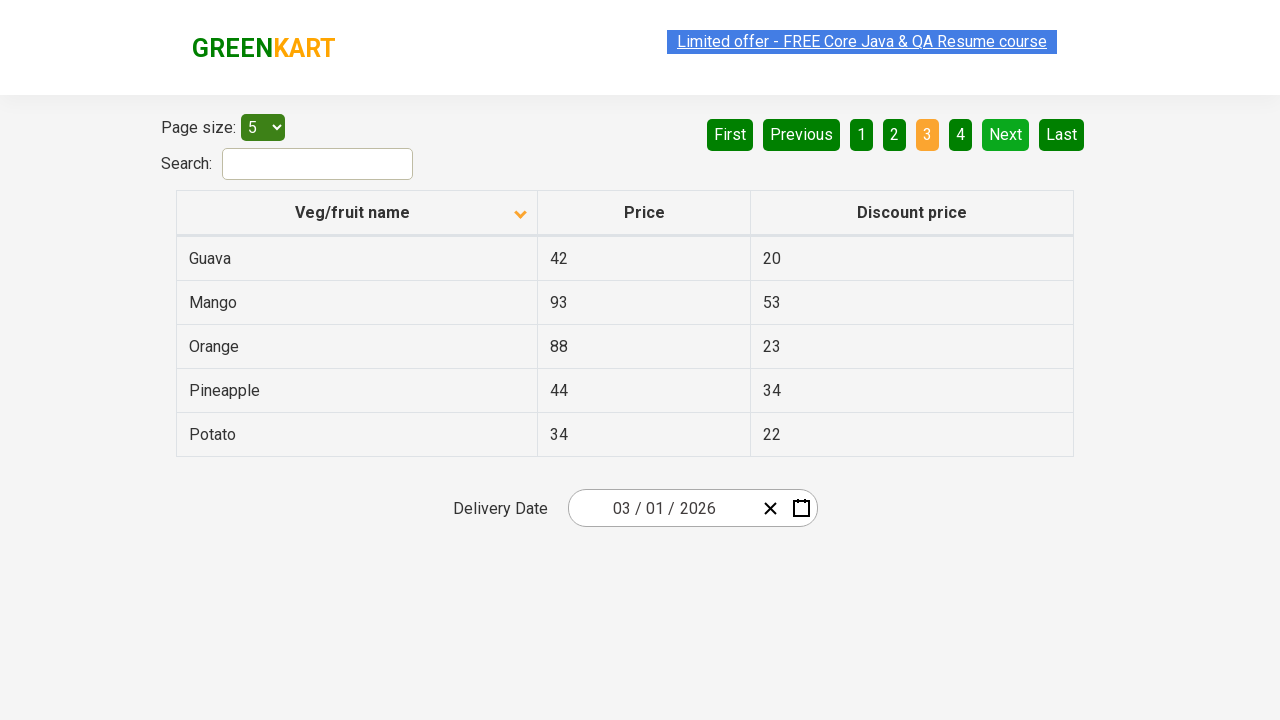

Clicked Next button to navigate to next page at (1006, 134) on [aria-label='Next']
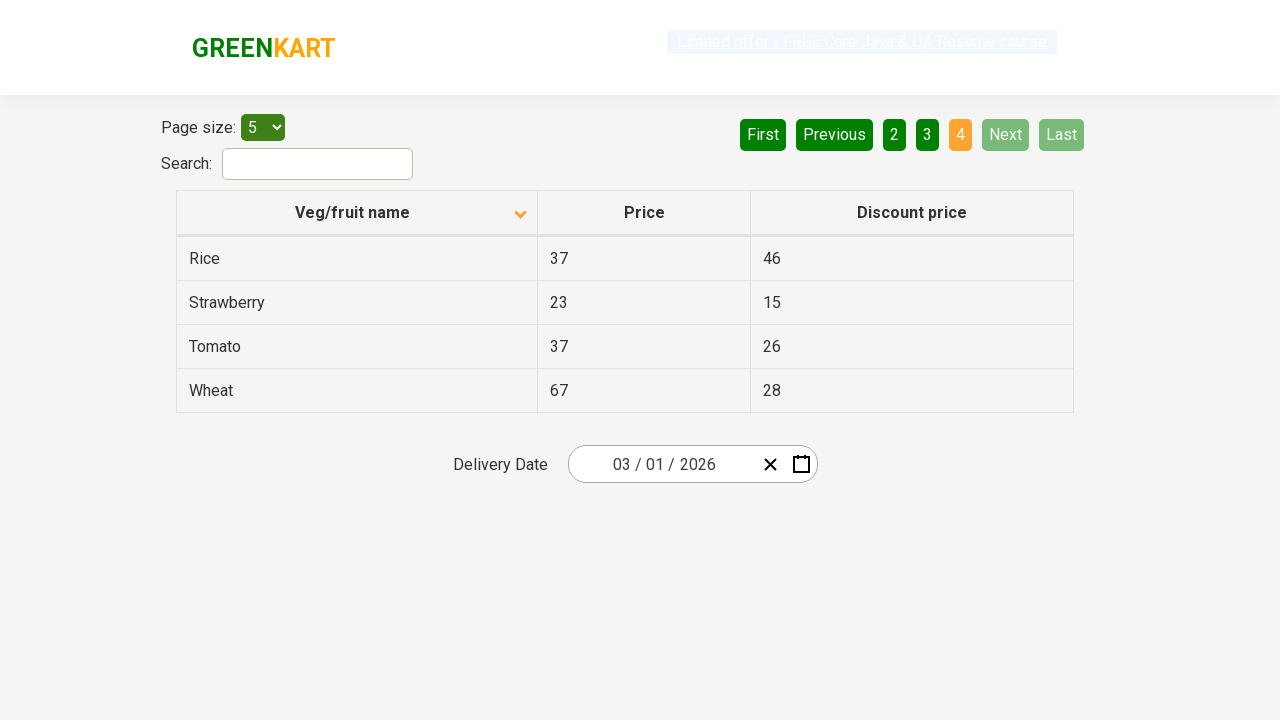

Waited for page to update after pagination
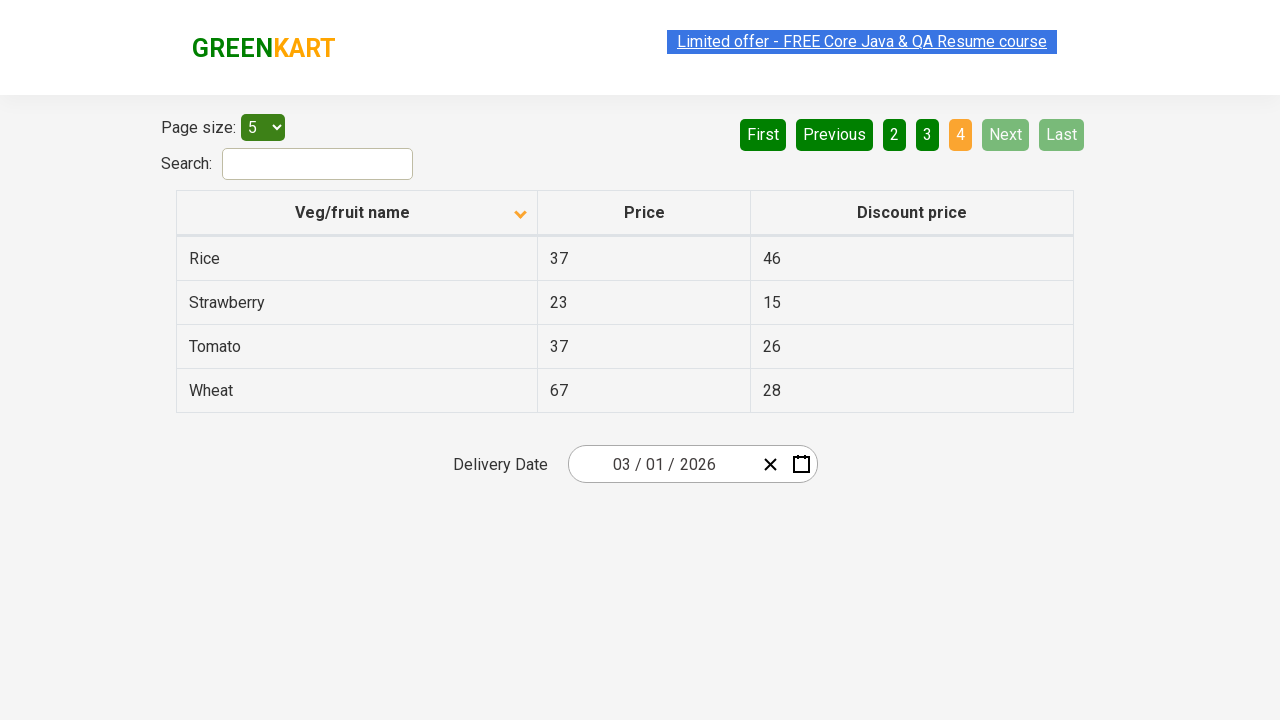

Checked current page for 'Rice' in first column
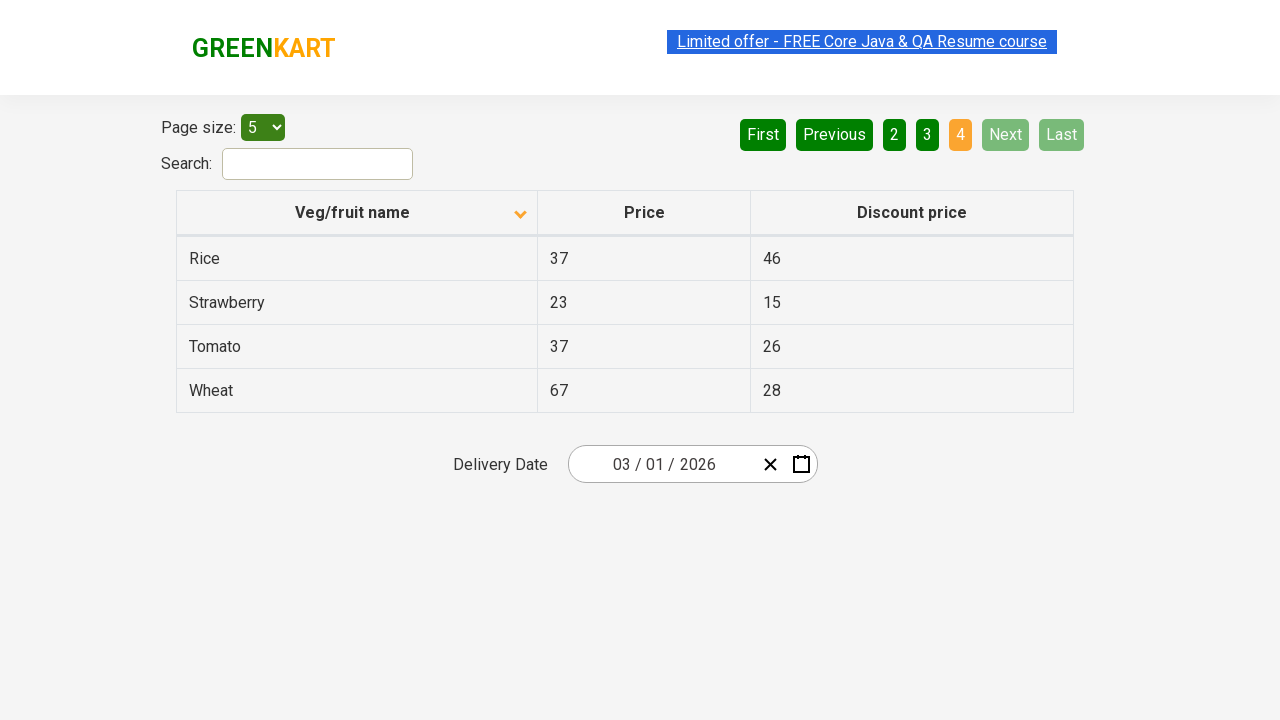

Found 'Rice' on current page
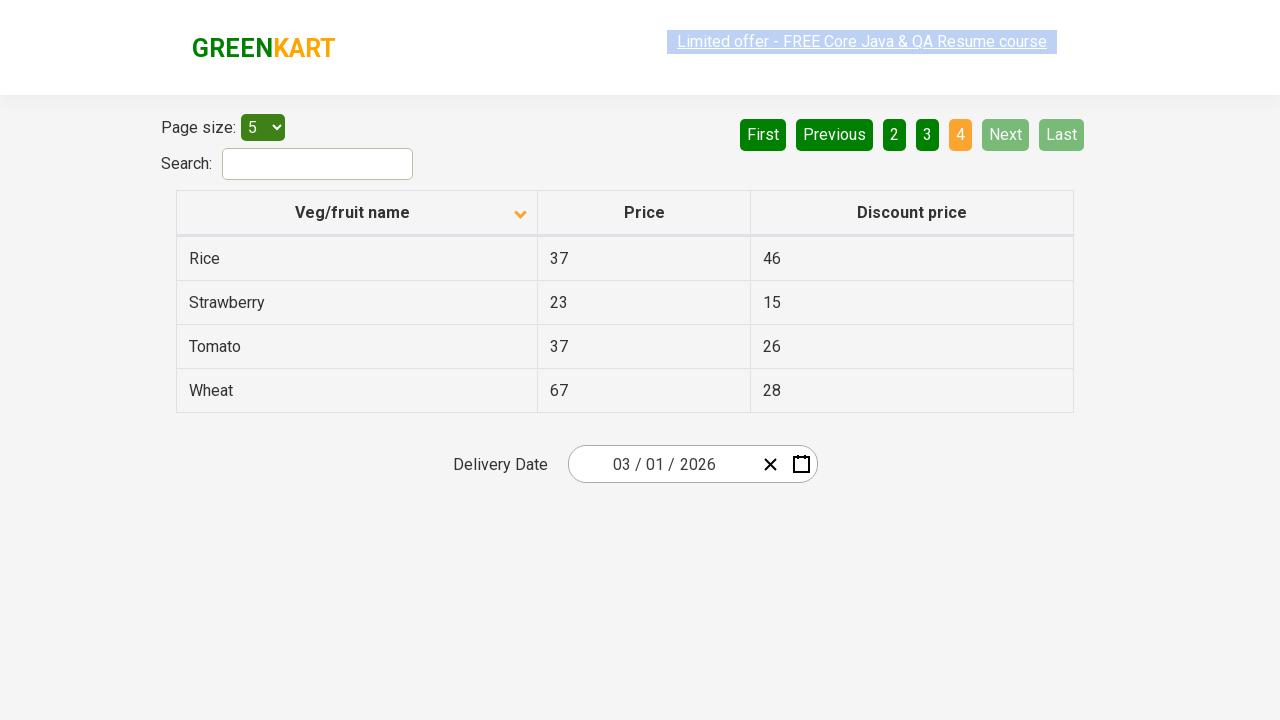

Filled search field with 'Rice' to filter results on #search-field
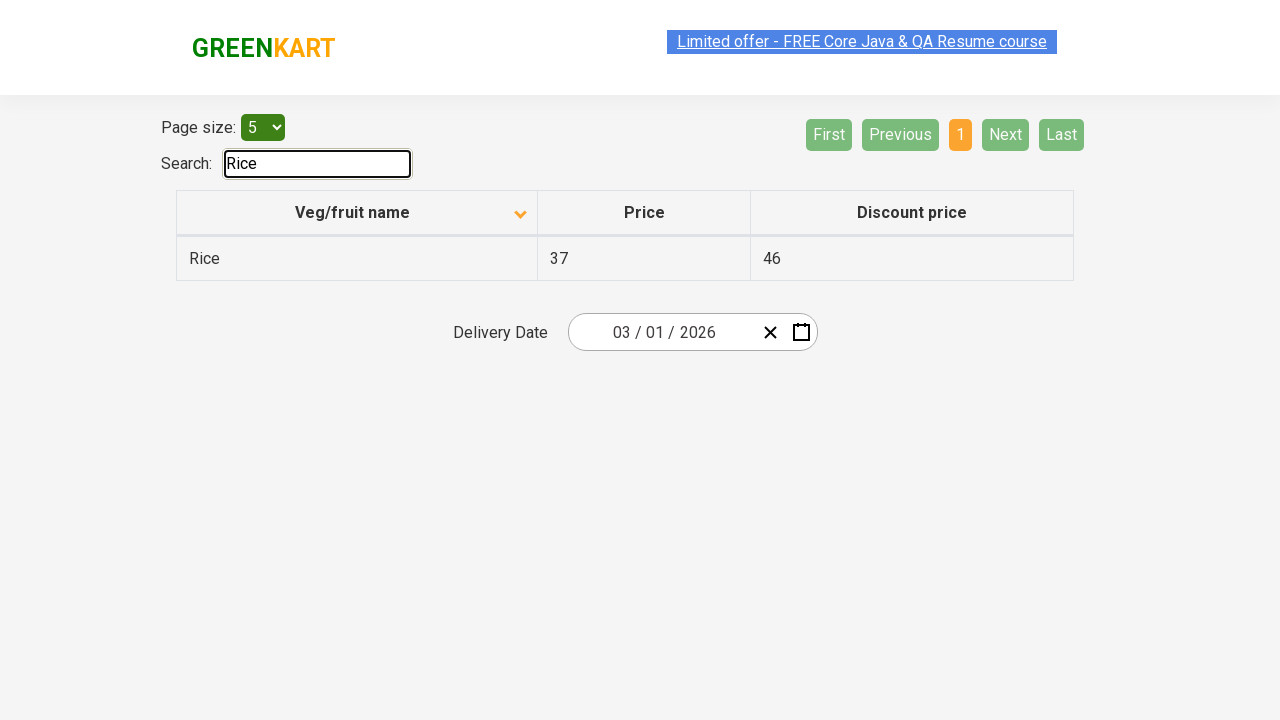

Filtered search results loaded
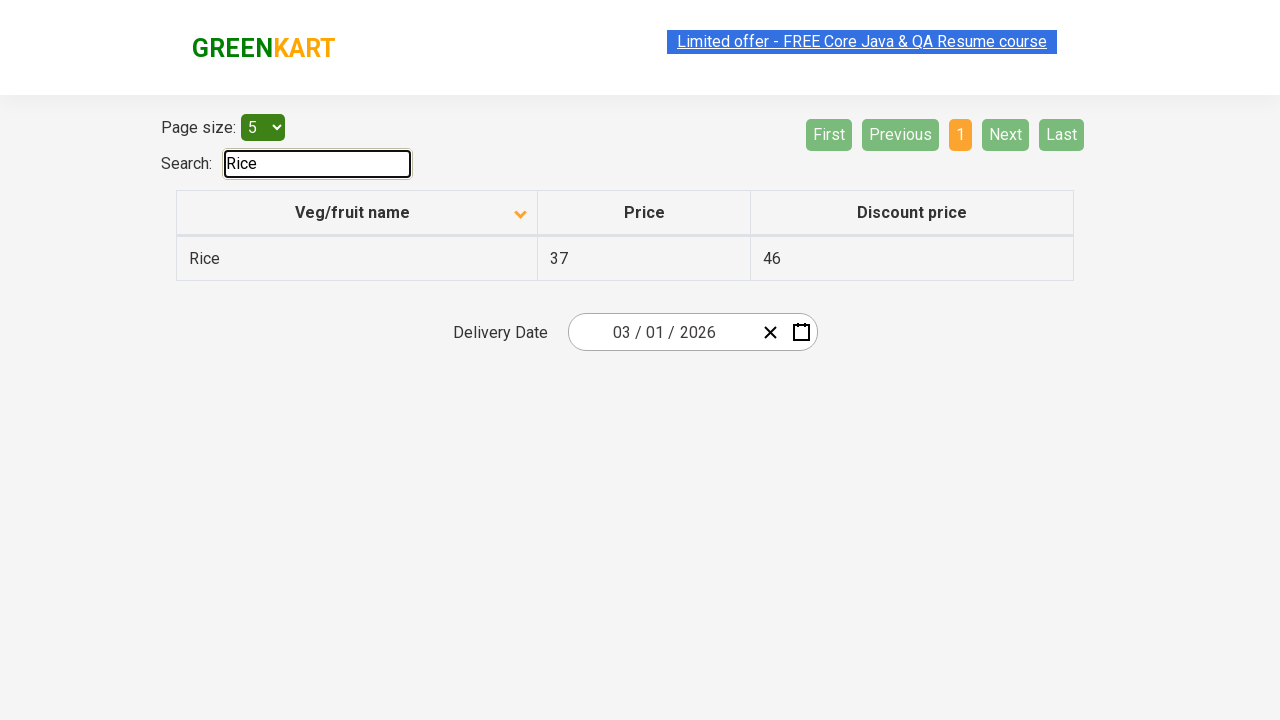

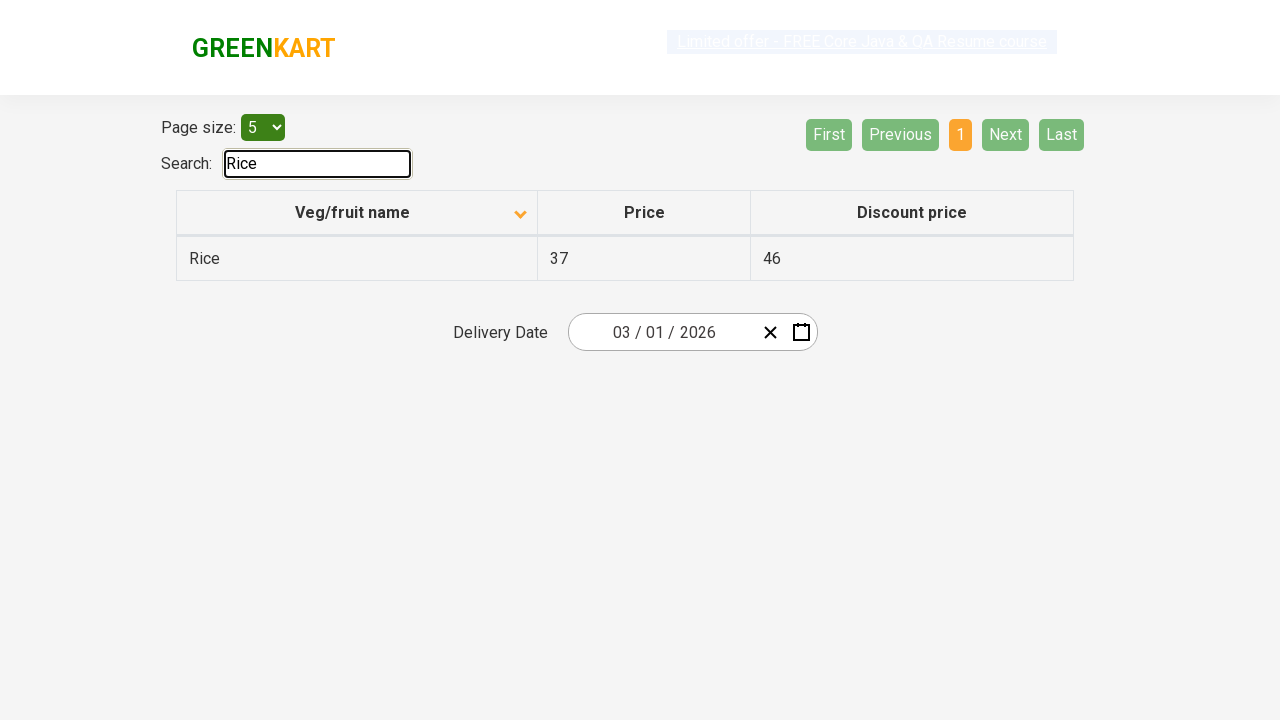